Tests JQuery UI custom dropdown by selecting different numeric values (8, 16, 3) and verifying the selection is displayed correctly

Starting URL: https://jqueryui.com/resources/demos/selectmenu/default.html

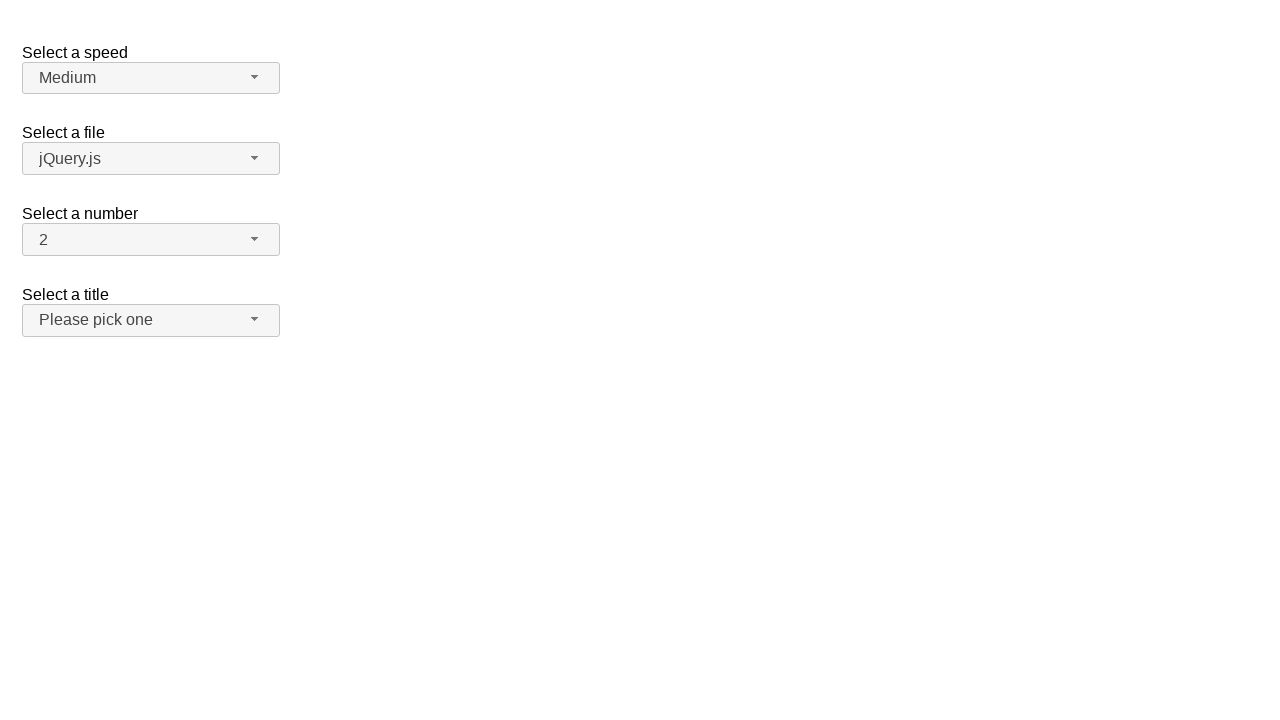

Clicked number dropdown button to open menu at (151, 240) on span#number-button
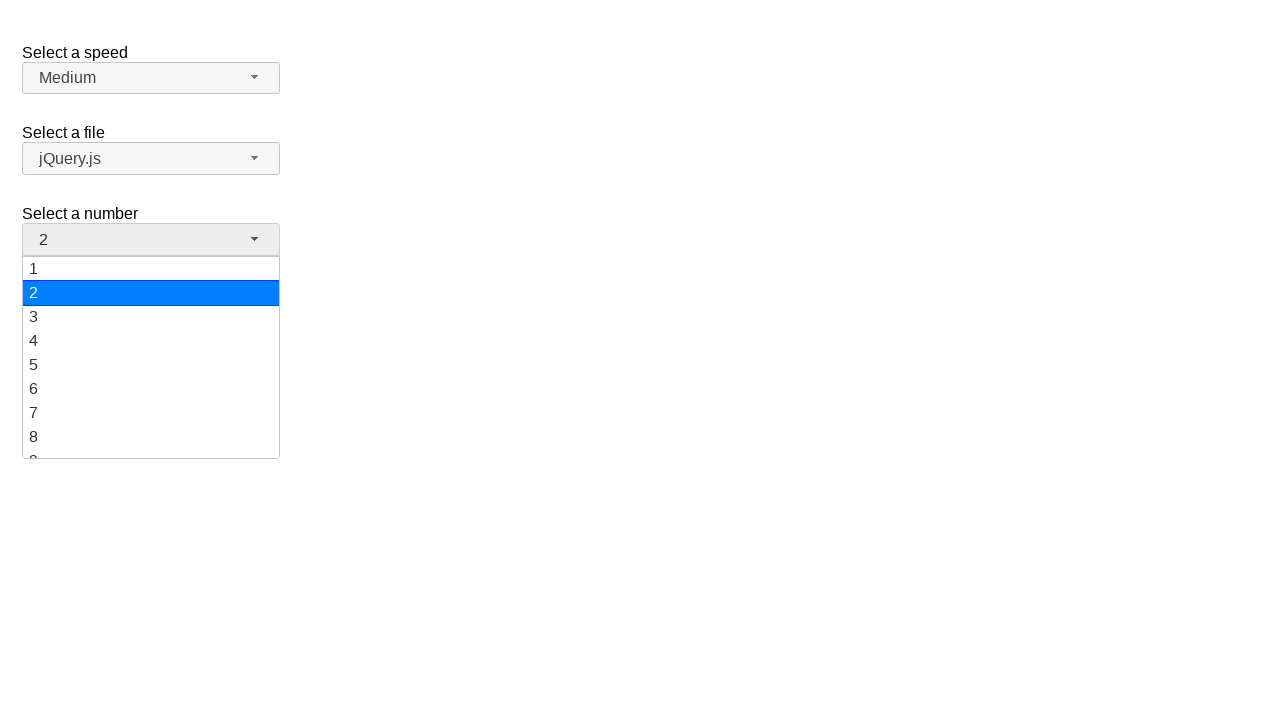

Waited for dropdown menu to appear
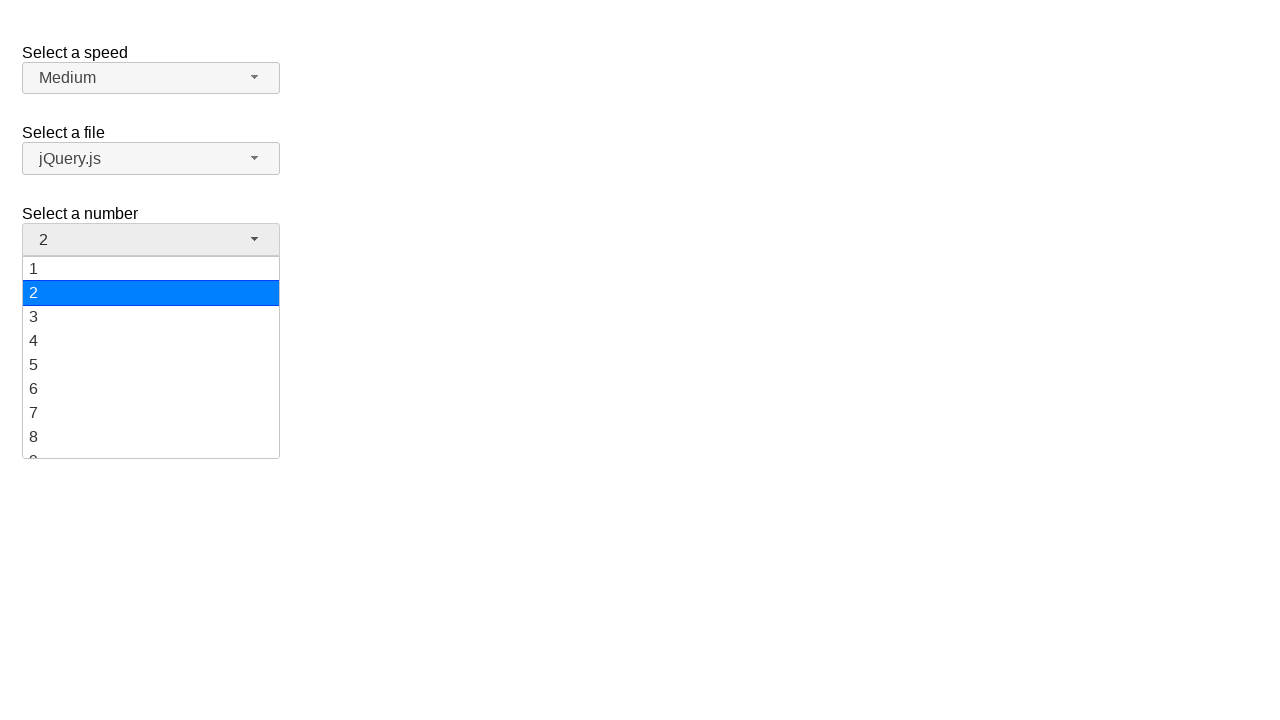

Selected value '8' from dropdown menu at (151, 437) on ul#number-menu div:has-text('8')
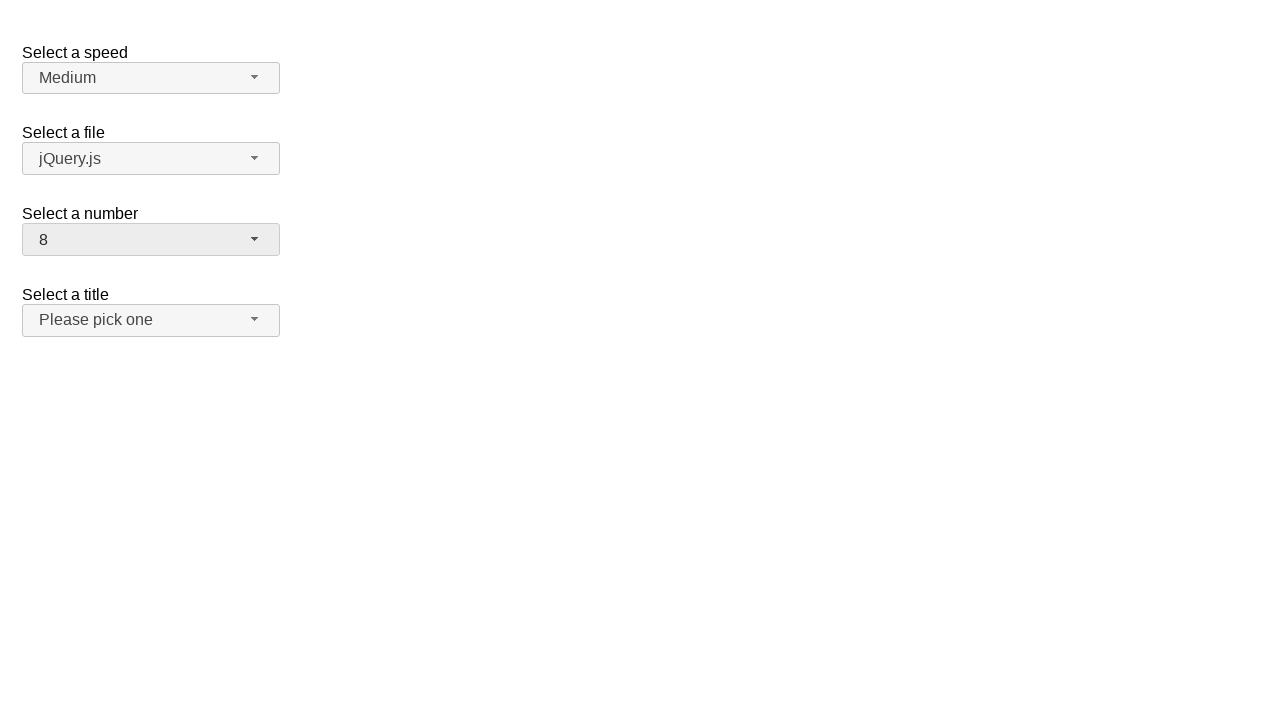

Verified that '8' is displayed as selected value
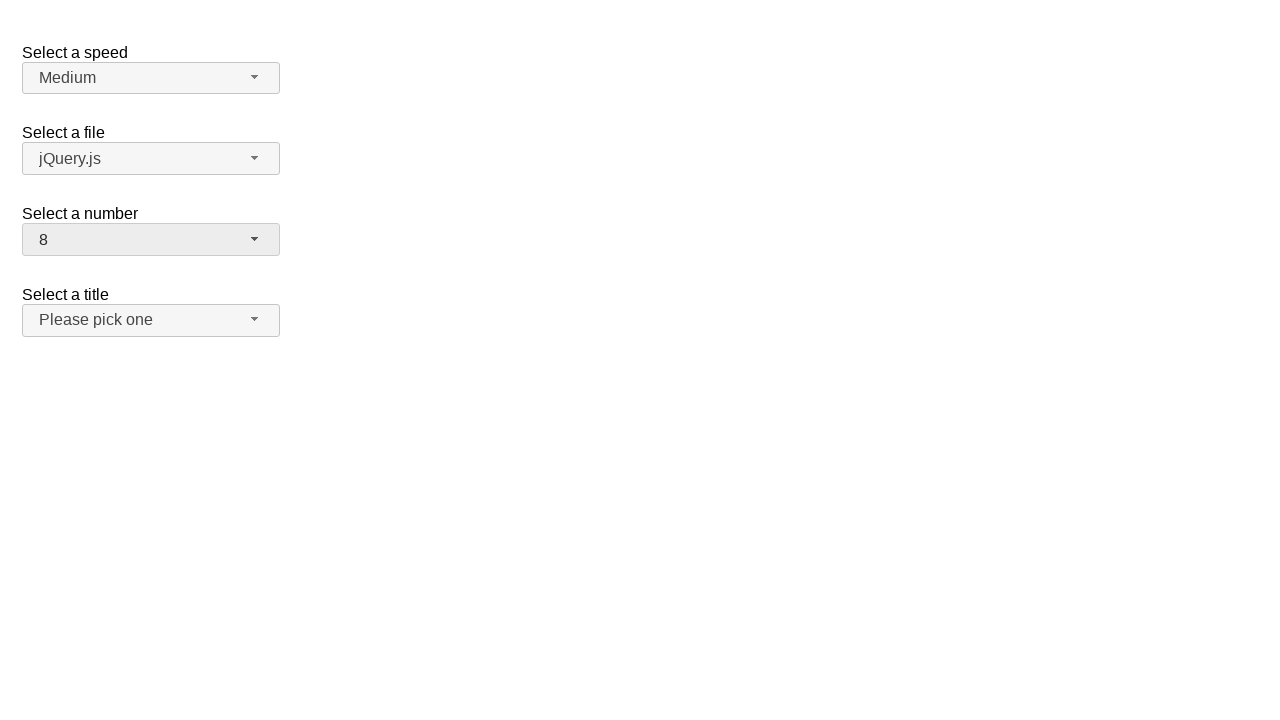

Clicked number dropdown button to open menu at (151, 240) on span#number-button
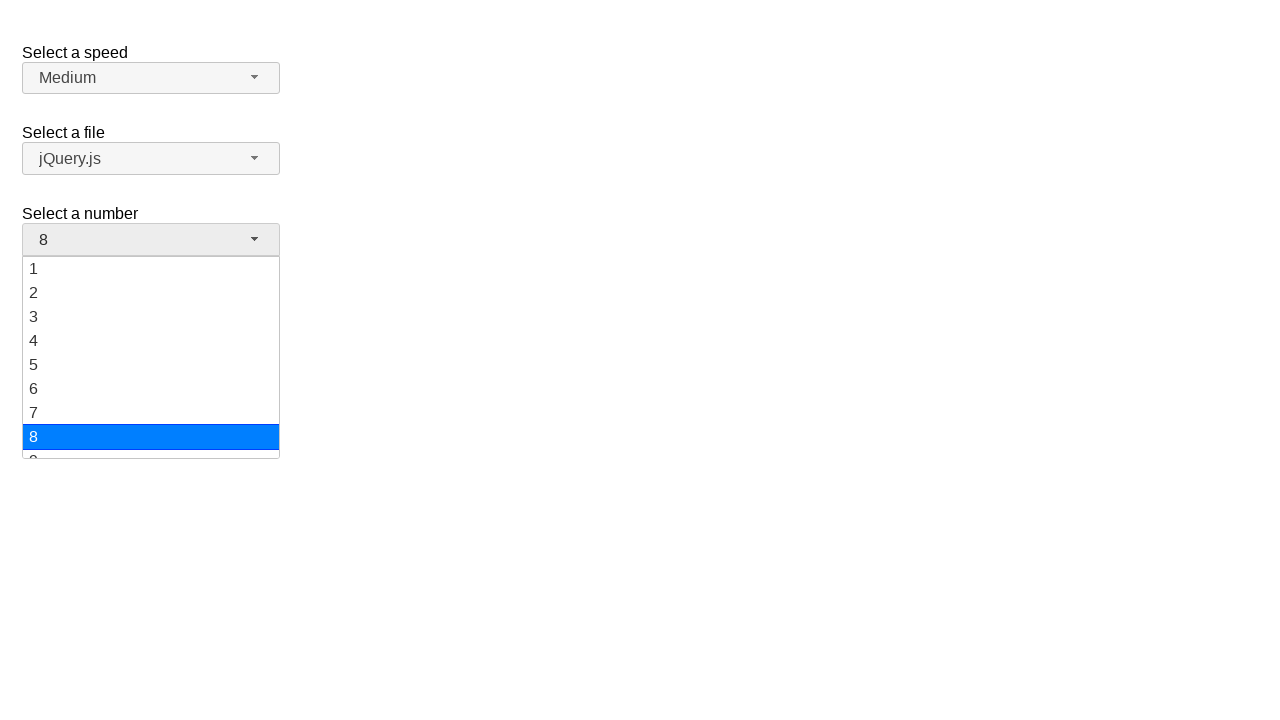

Waited for dropdown menu to appear
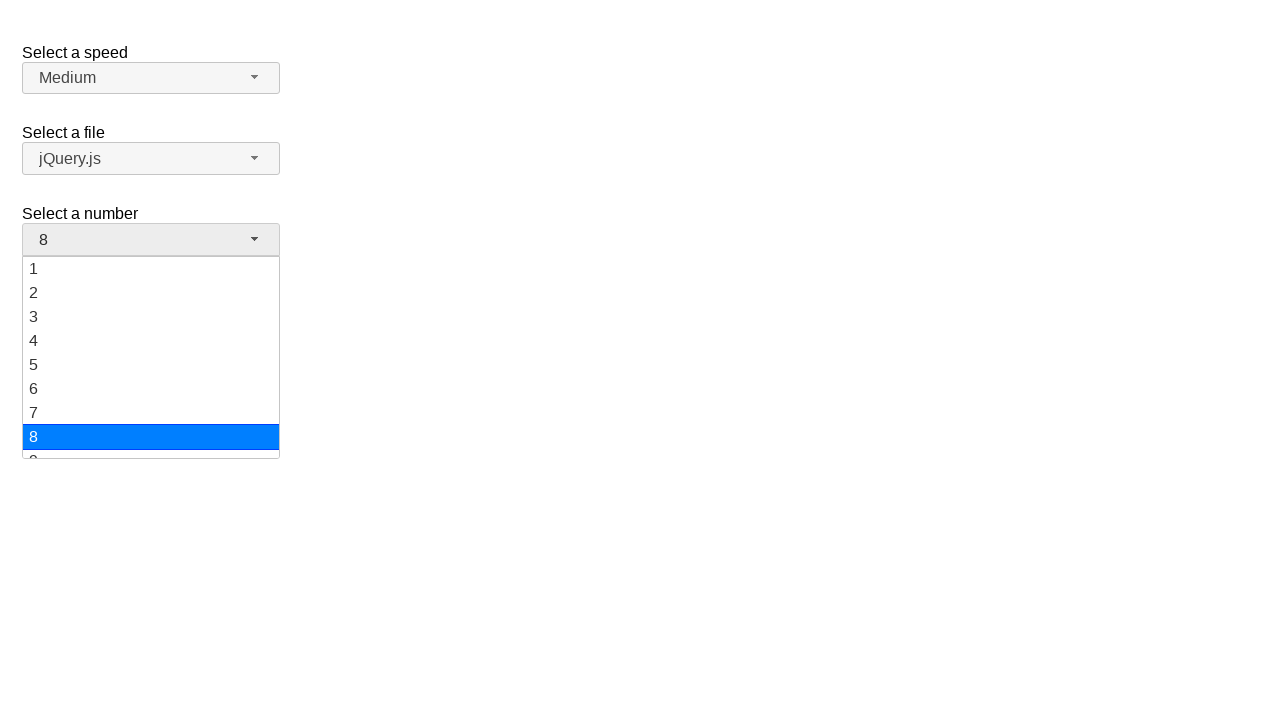

Selected value '16' from dropdown menu at (151, 373) on ul#number-menu div:has-text('16')
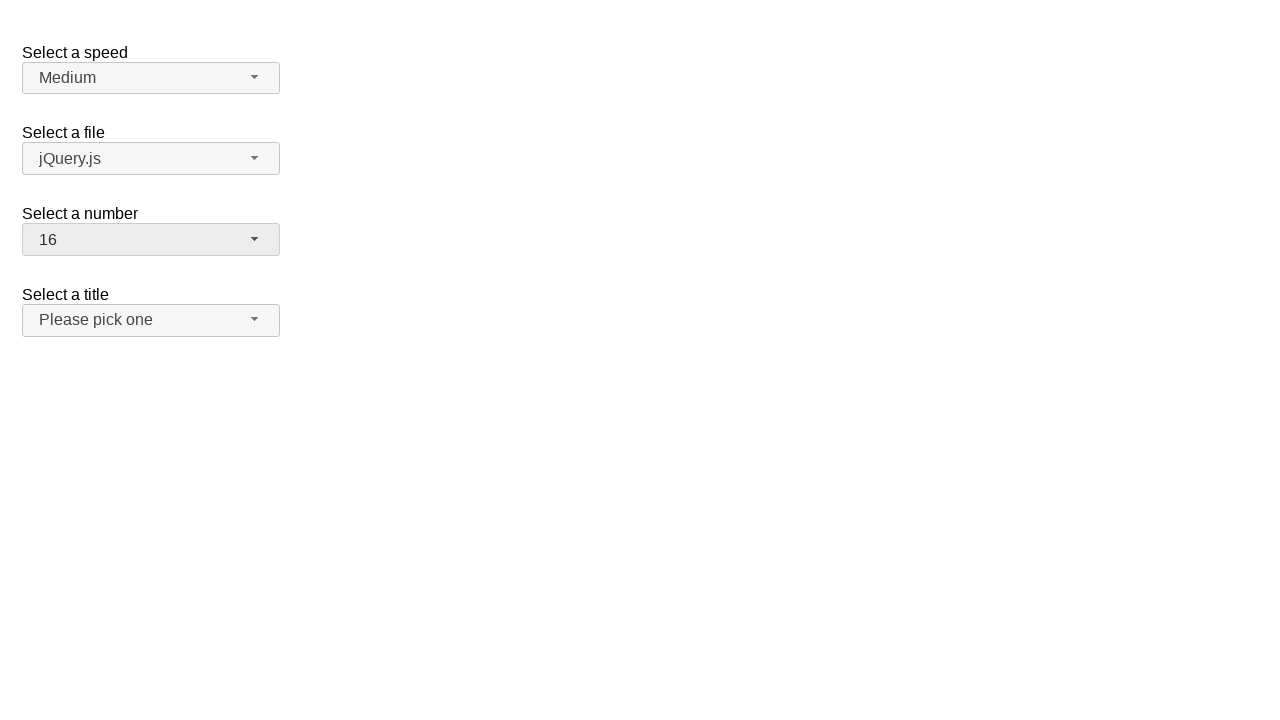

Verified that '16' is displayed as selected value
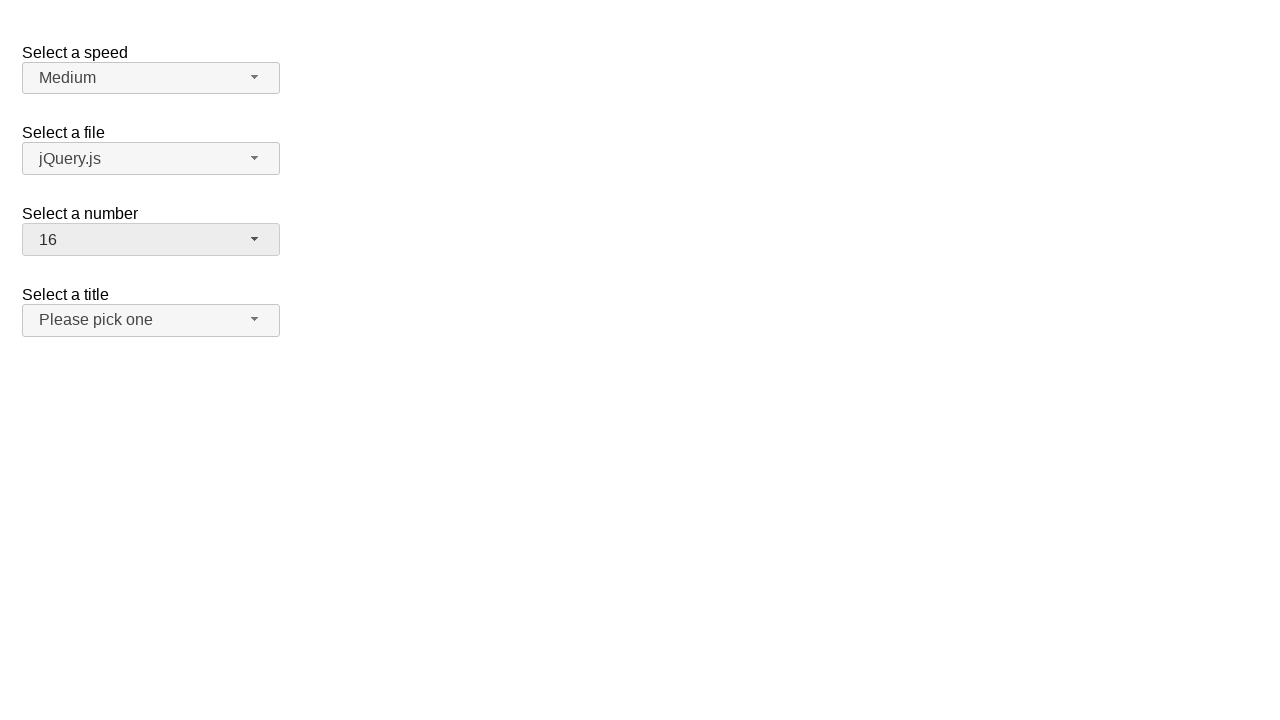

Clicked number dropdown button to open menu at (151, 240) on span#number-button
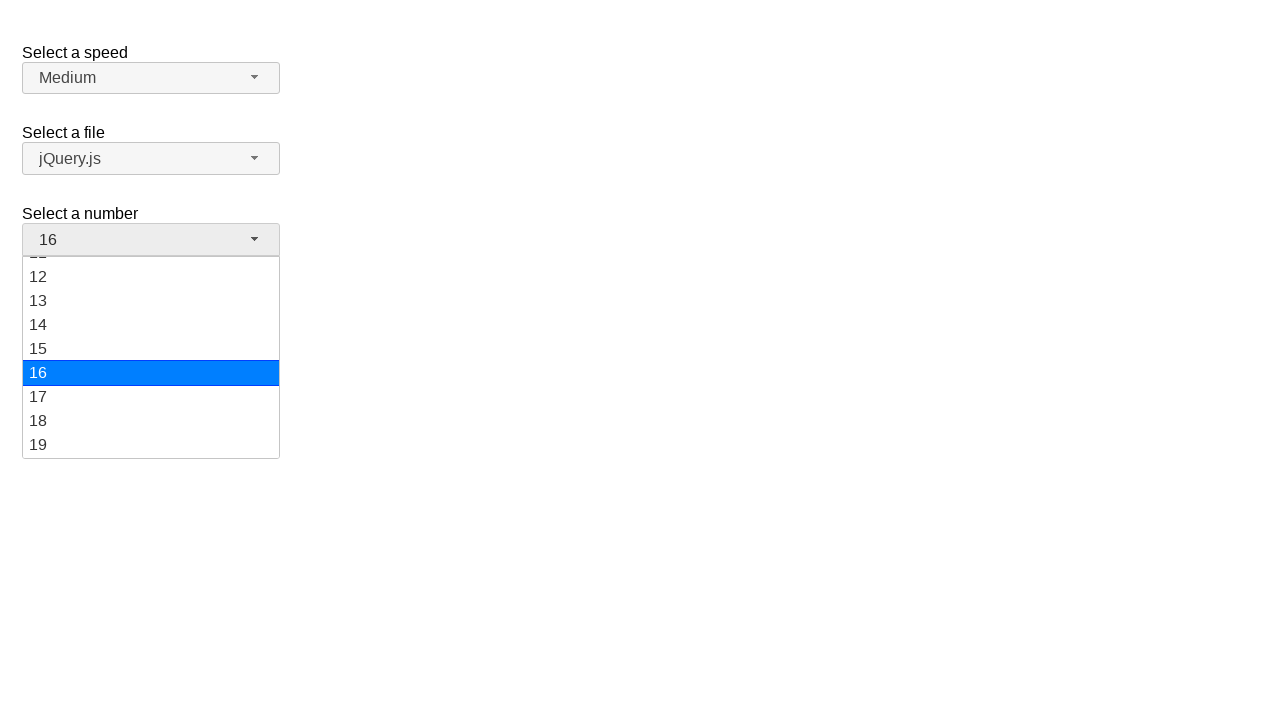

Waited for dropdown menu to appear
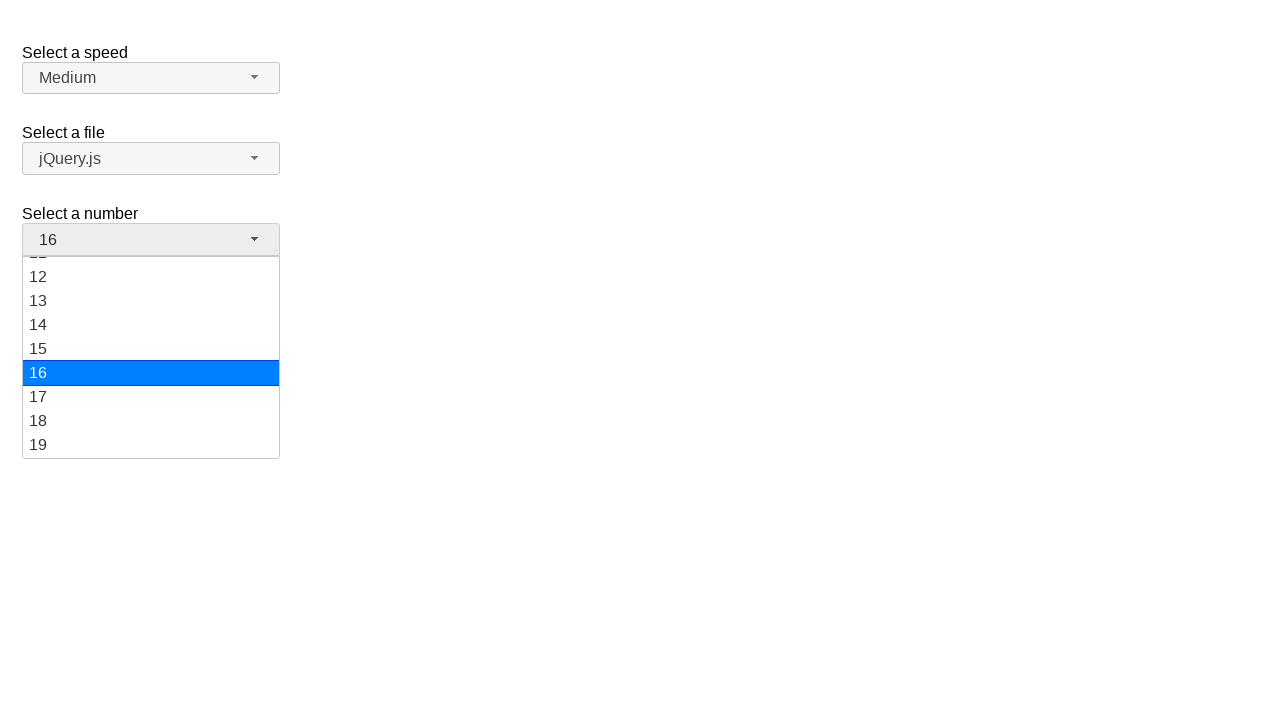

Selected value '3' from dropdown menu at (151, 317) on ul#number-menu div:has-text('3')
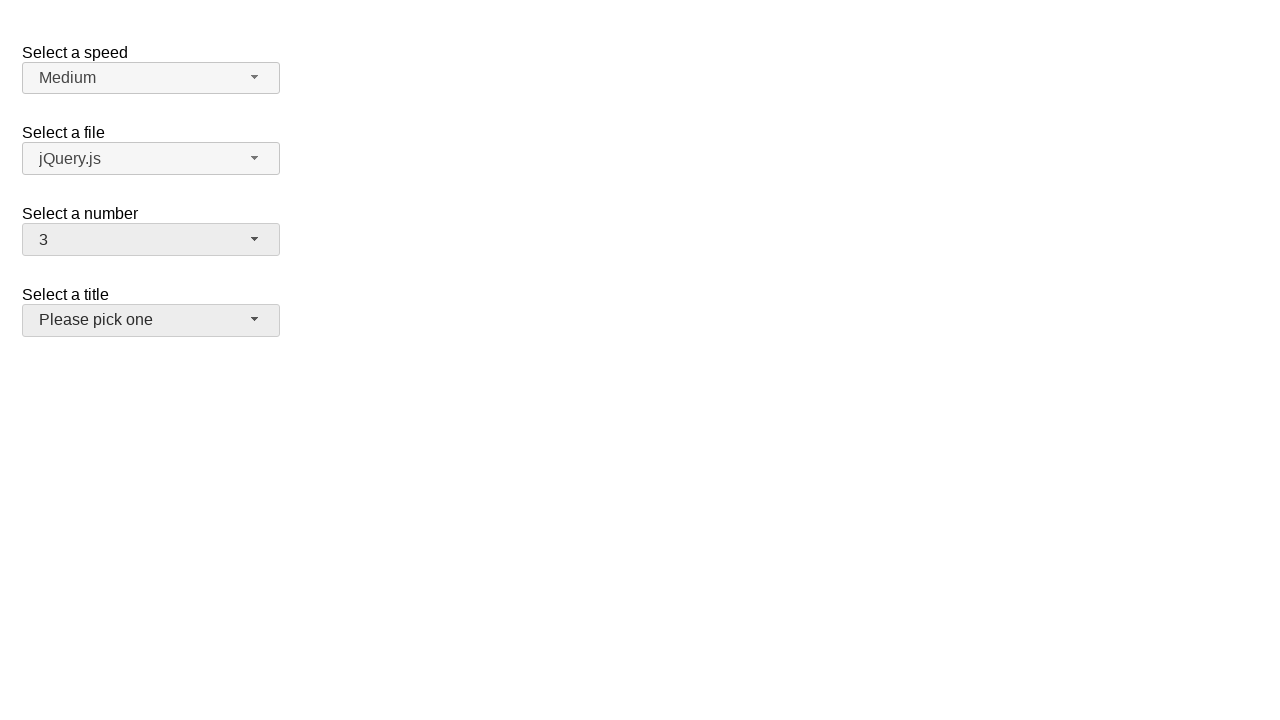

Verified that '3' is displayed as selected value
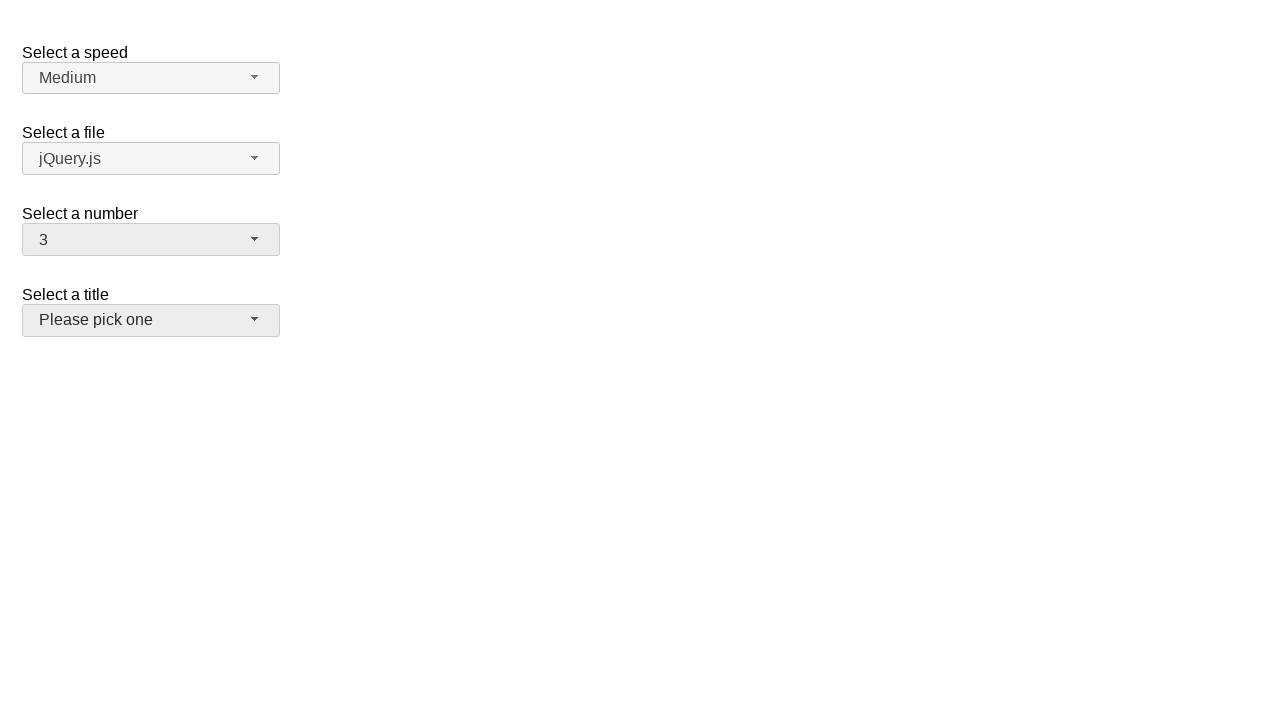

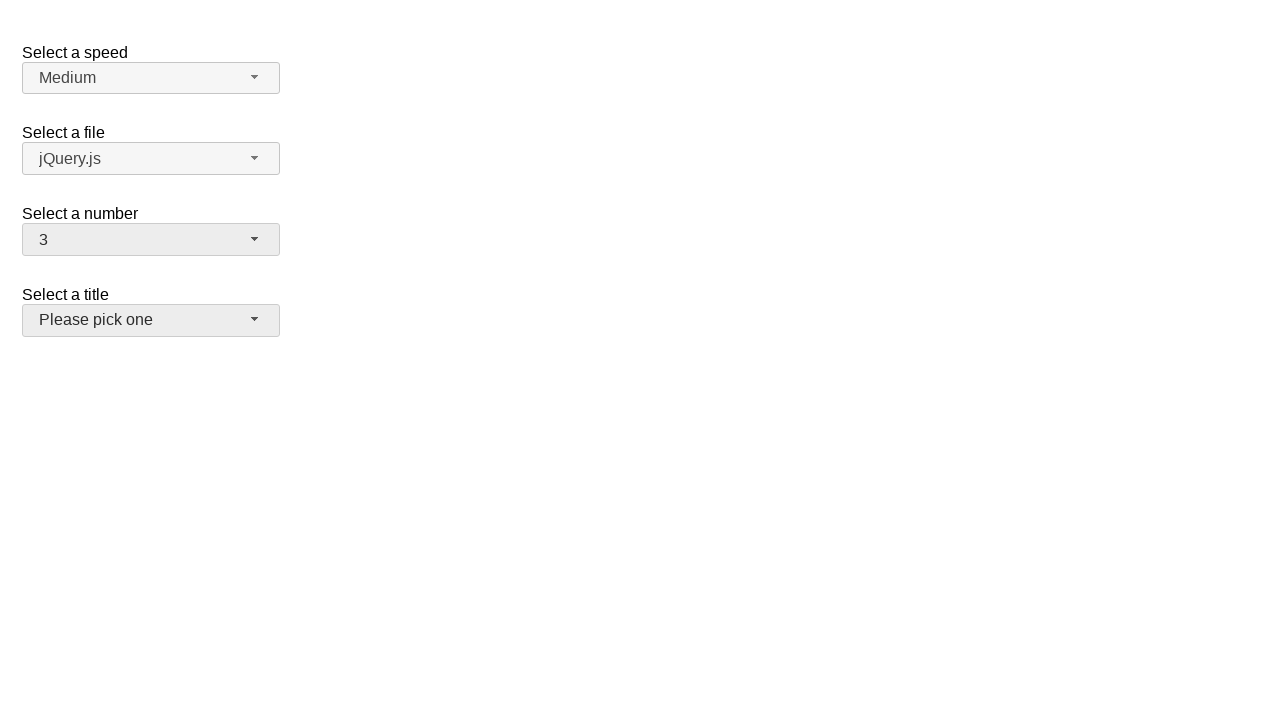